Tests opting out of A/B tests by forging a cookie on the homepage before navigating to the target page

Starting URL: http://the-internet.herokuapp.com

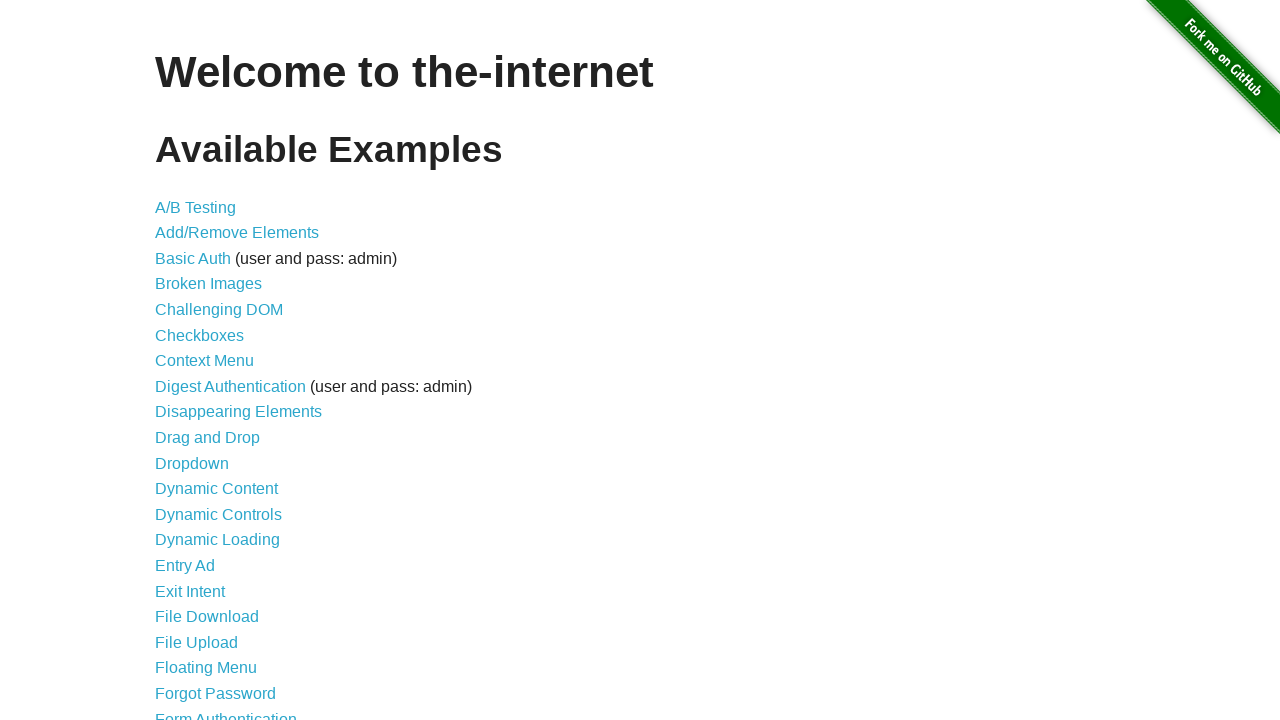

Added optimizelyOptOut cookie to forge A/B test opt-out on homepage
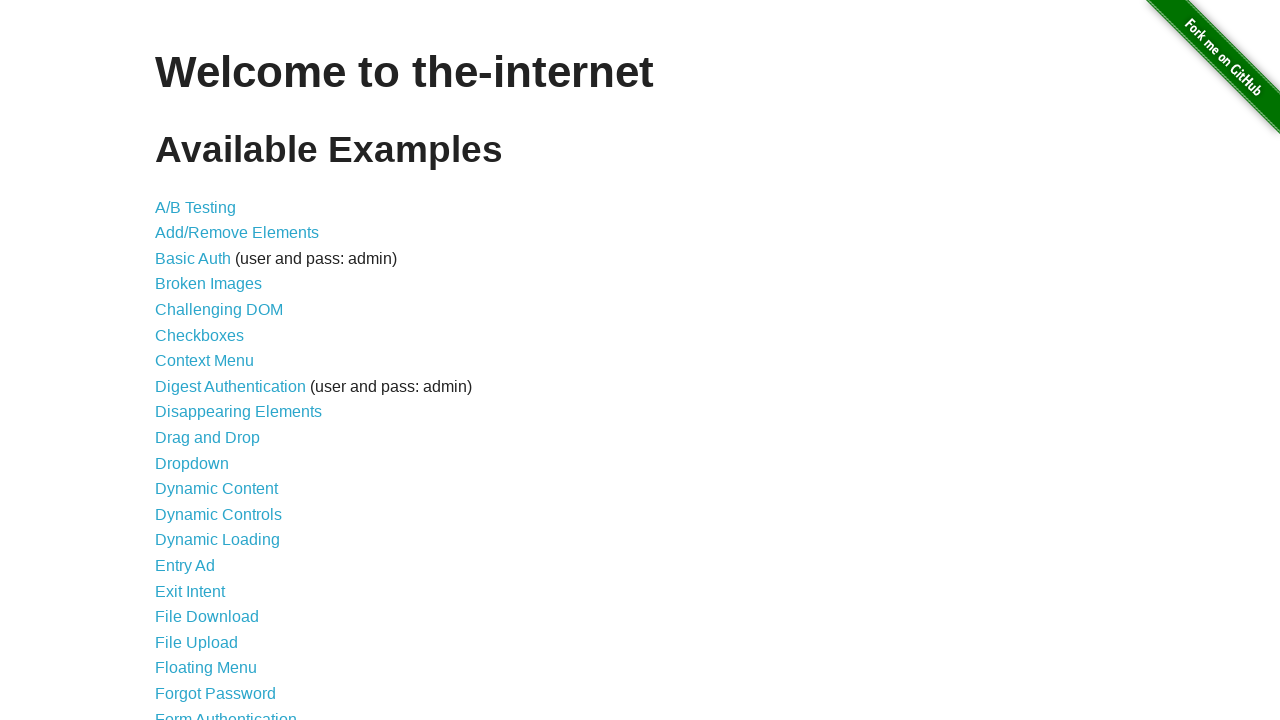

Navigated to A/B test page
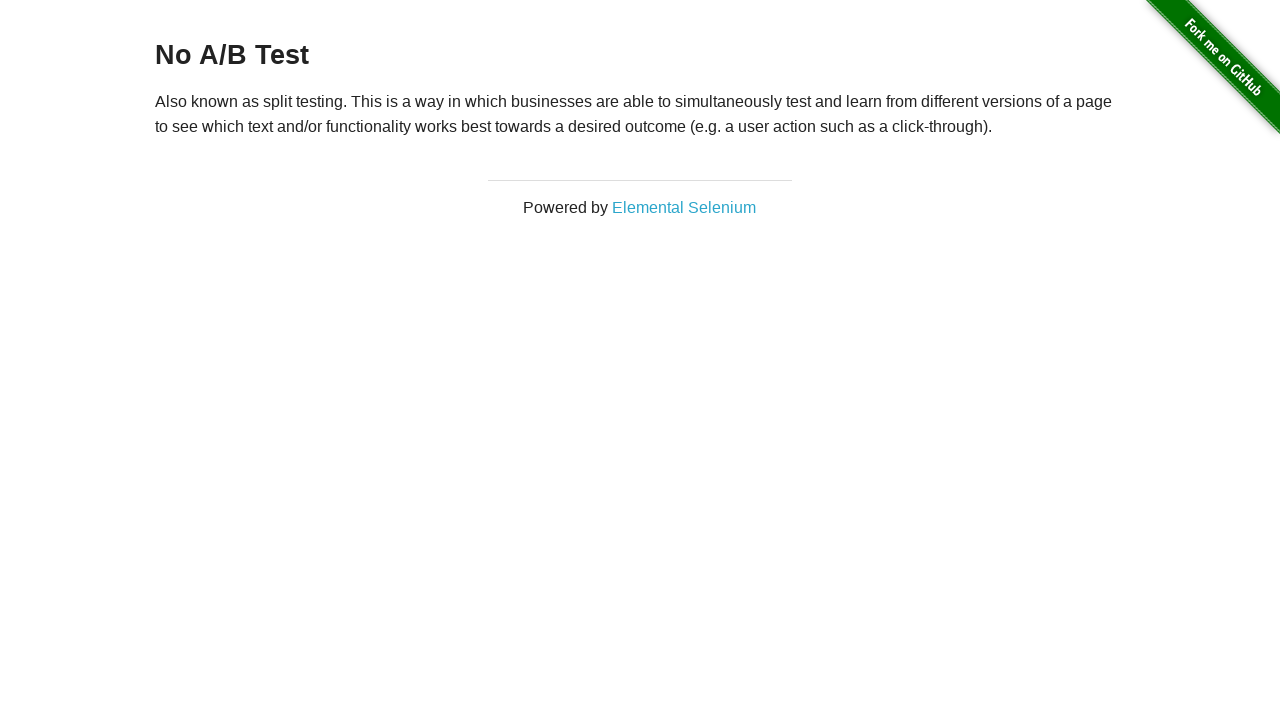

Retrieved heading text from A/B test page
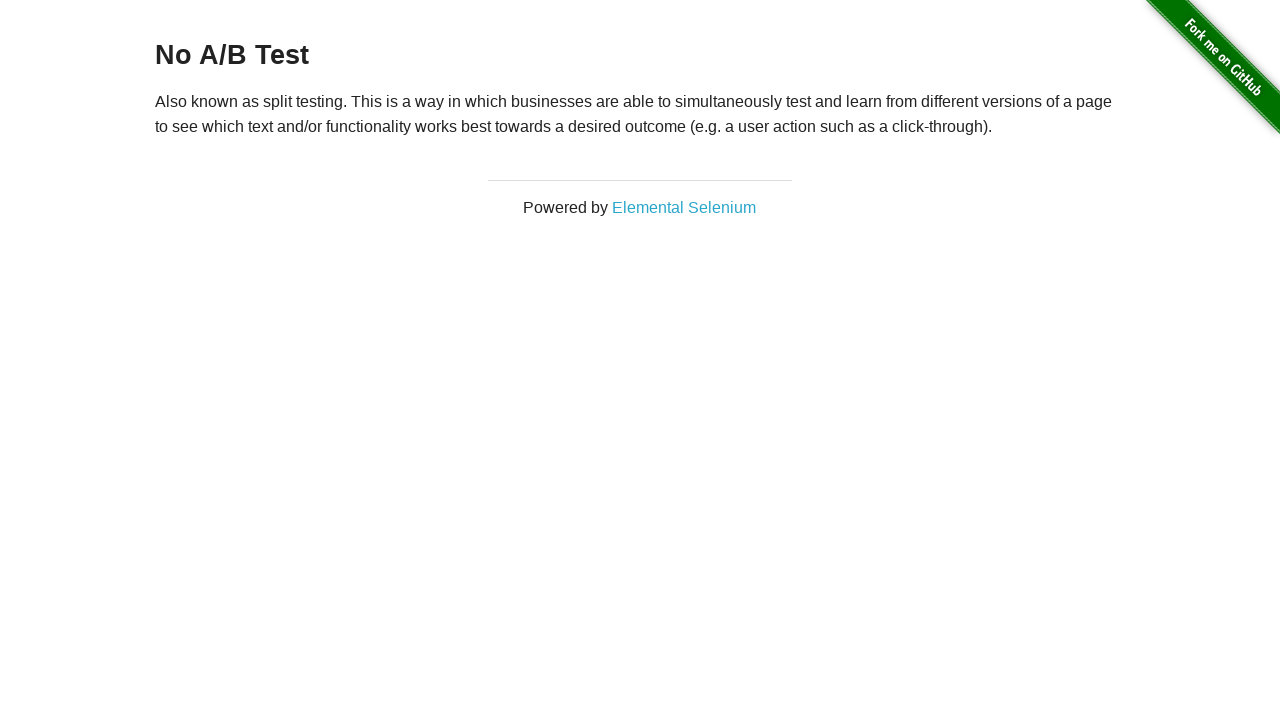

Verified that heading displays 'No A/B Test', confirming opt-out cookie is working
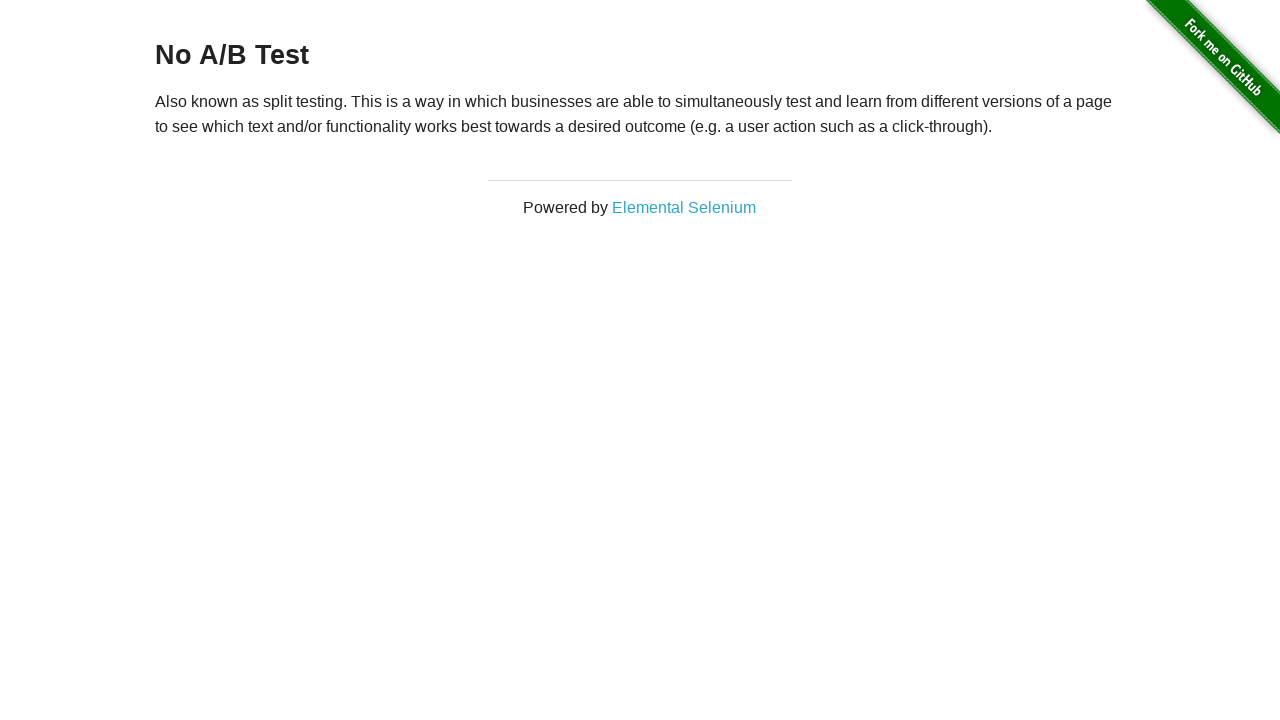

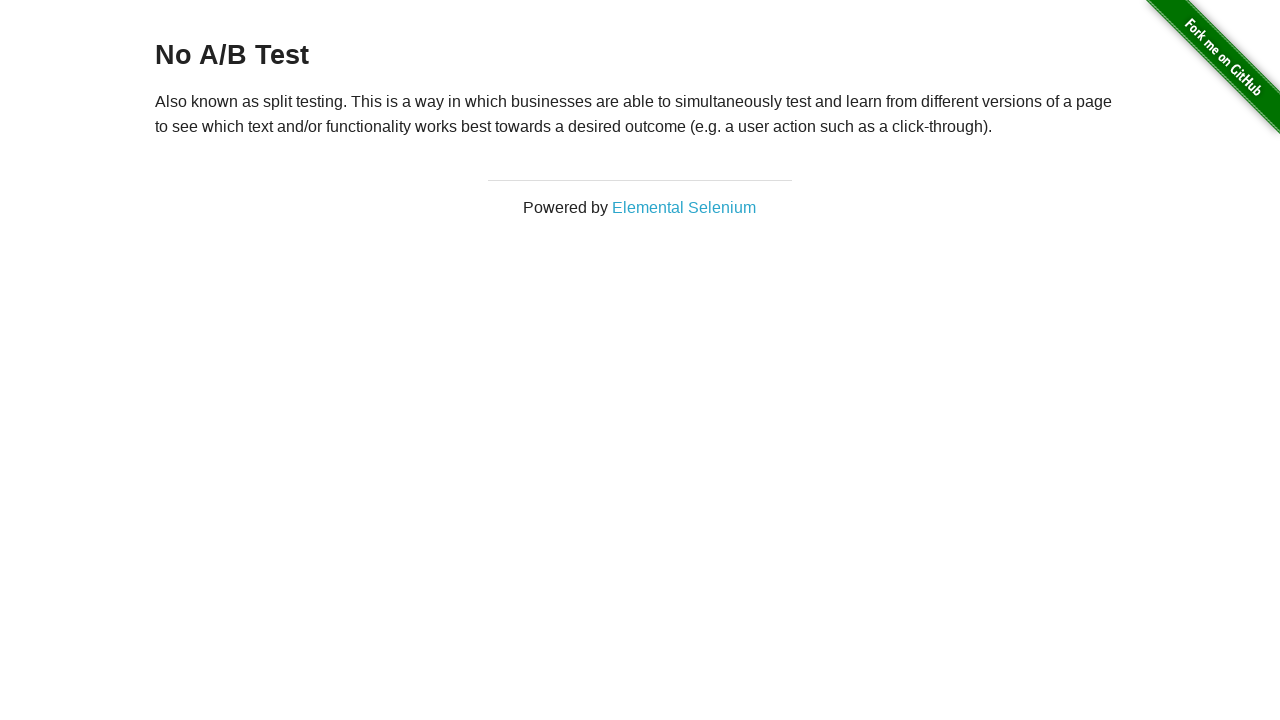